Tests the sum calculator by entering two numbers and clicking the Get Sum button to verify the result.

Starting URL: https://www.lambdatest.com/selenium-playground/simple-form-demo

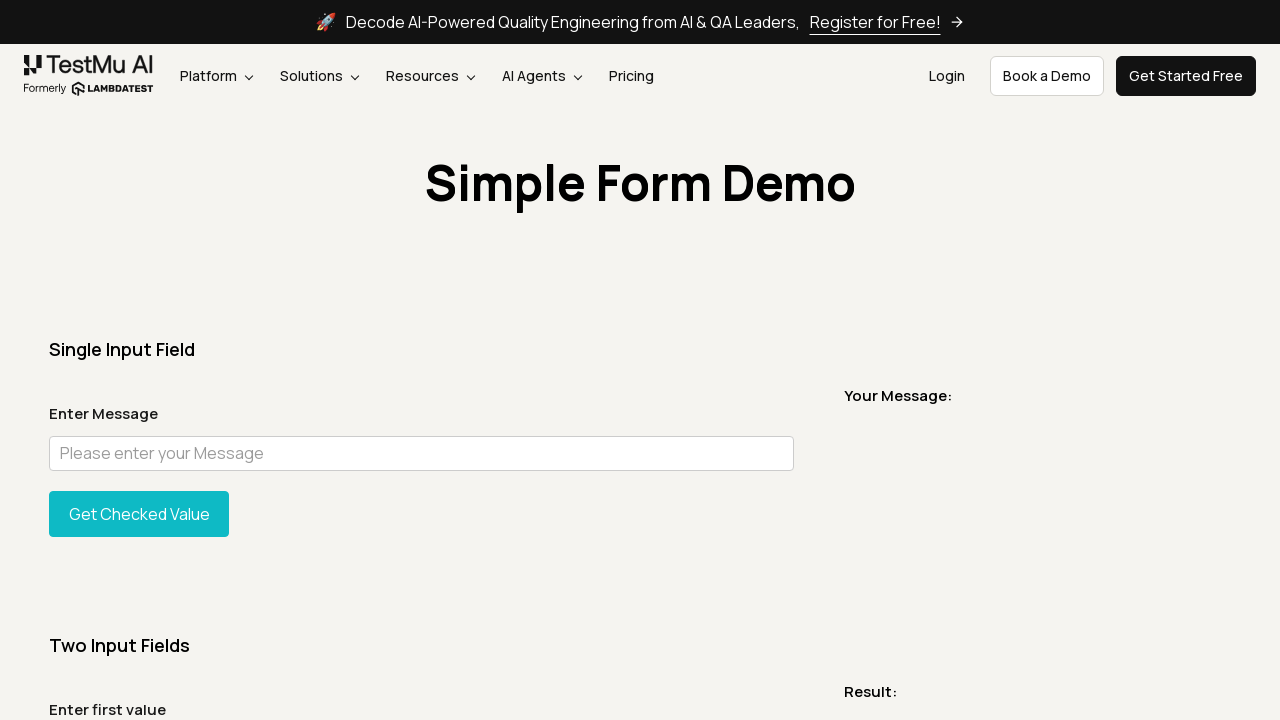

Filled first number input with 121 on #sum1
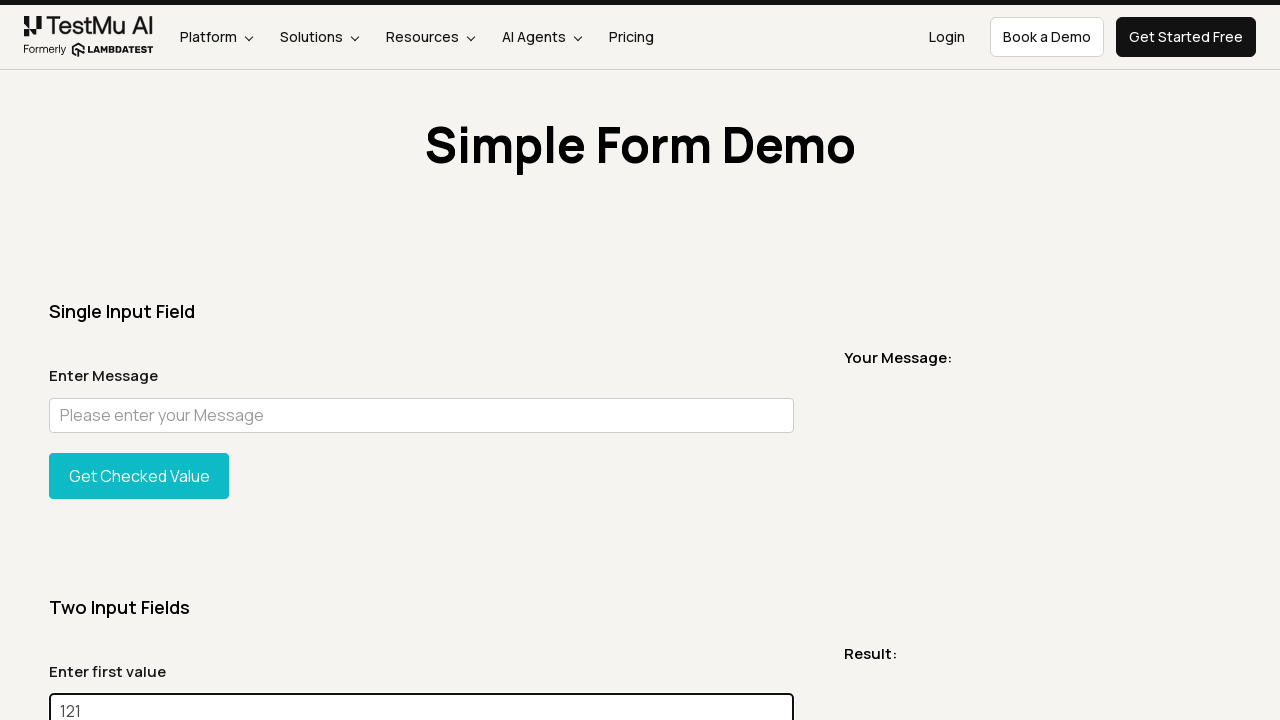

Filled second number input with 546 on #sum2
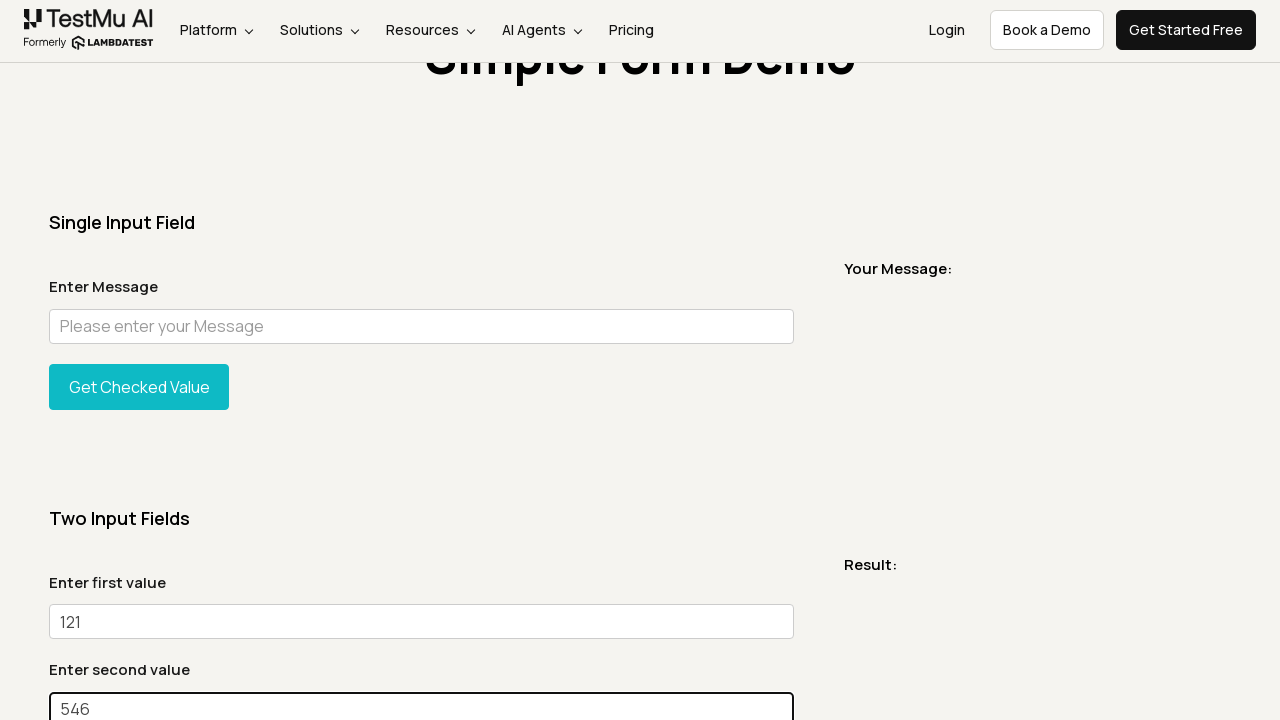

Clicked Get Sum button at (139, 360) on xpath=//button[text()='Get Sum']
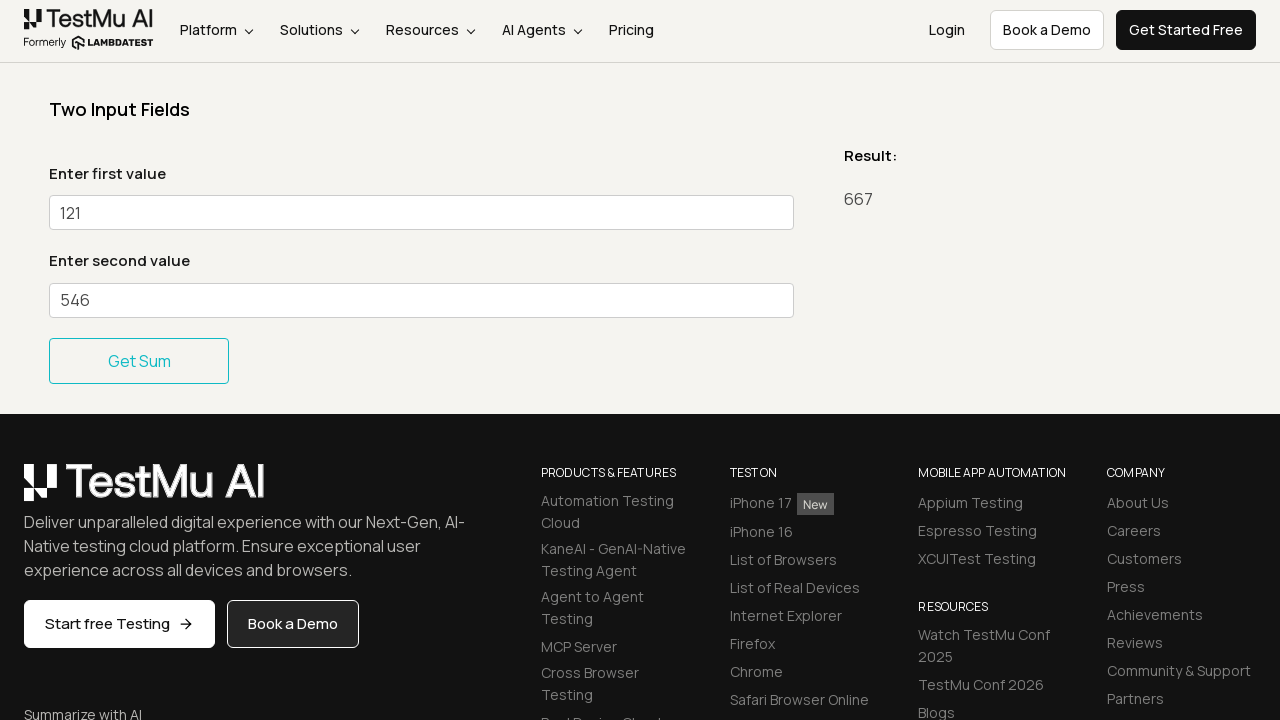

Result message appeared with the sum
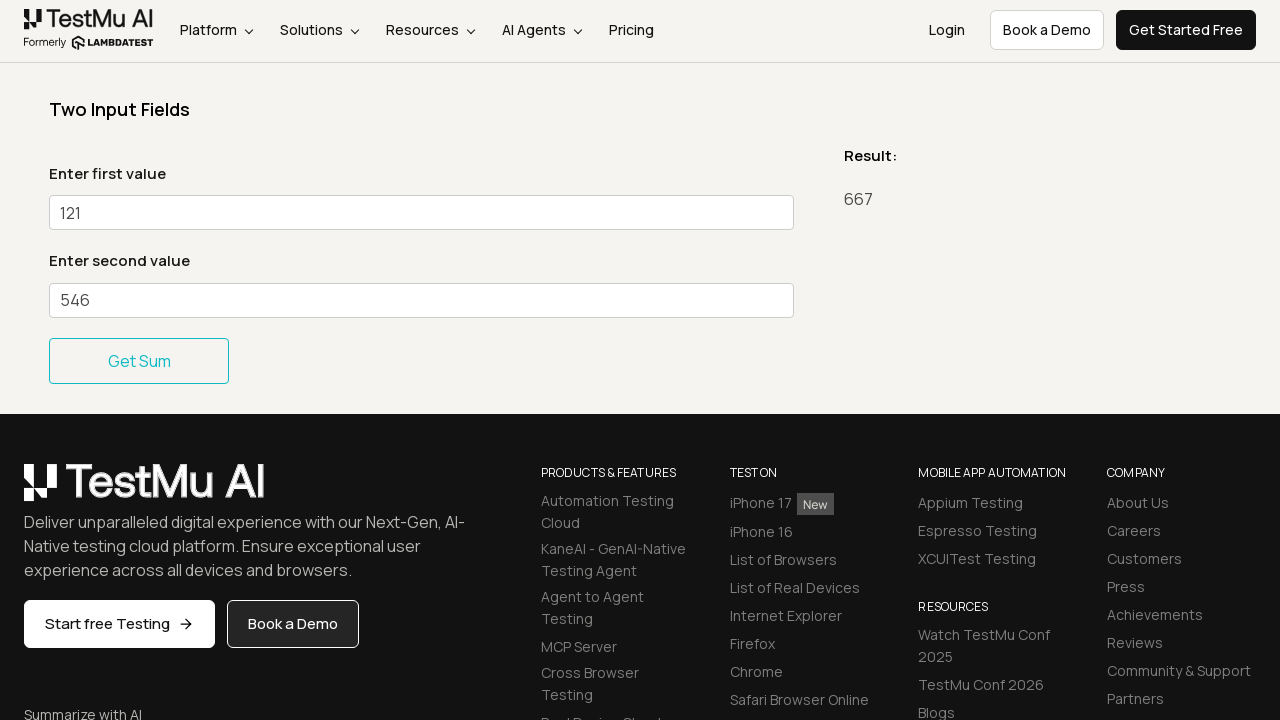

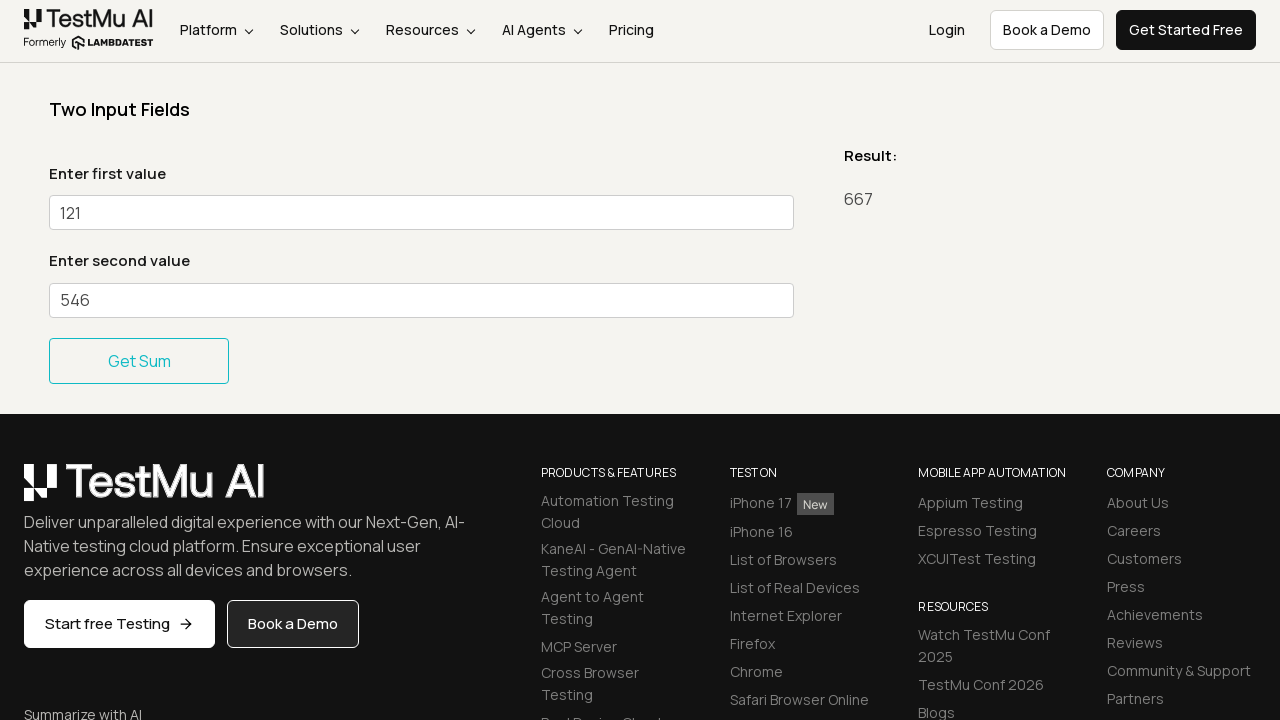